Tests input field by entering a valid number and verifying it is accepted

Starting URL: https://the-internet.herokuapp.com/

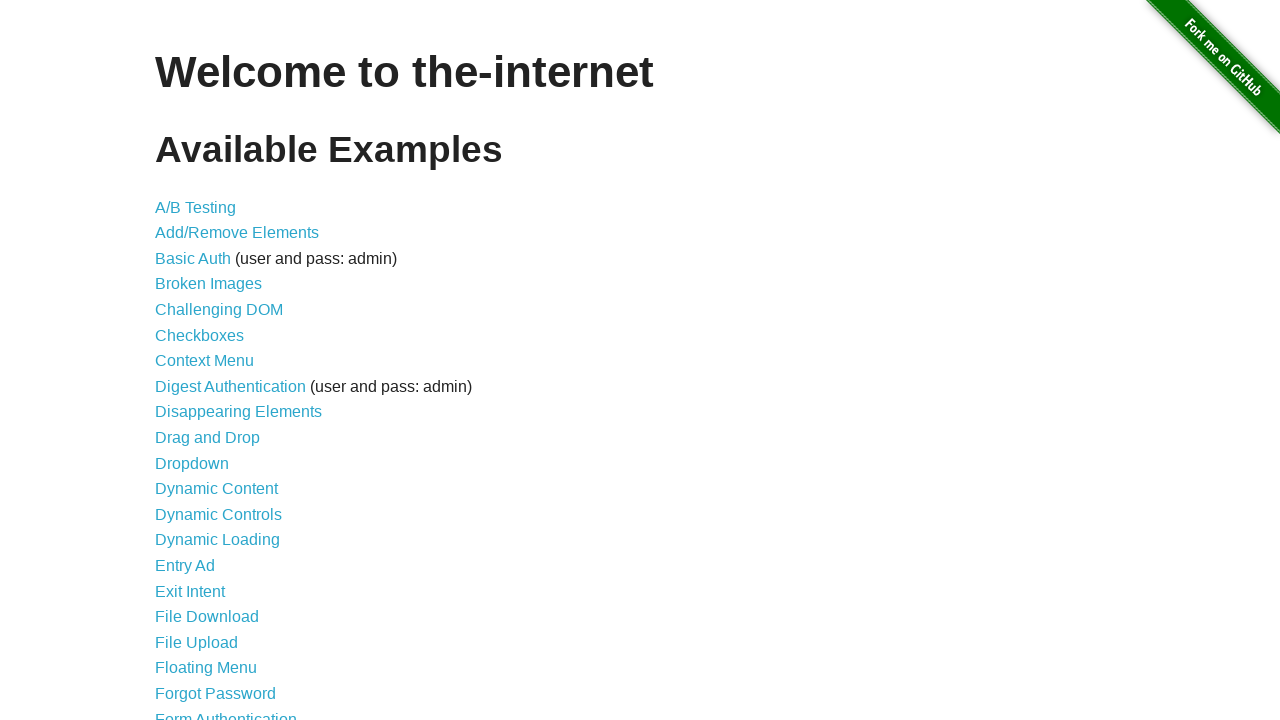

Clicked on Inputs link at (176, 361) on xpath=//a[@href='/inputs']
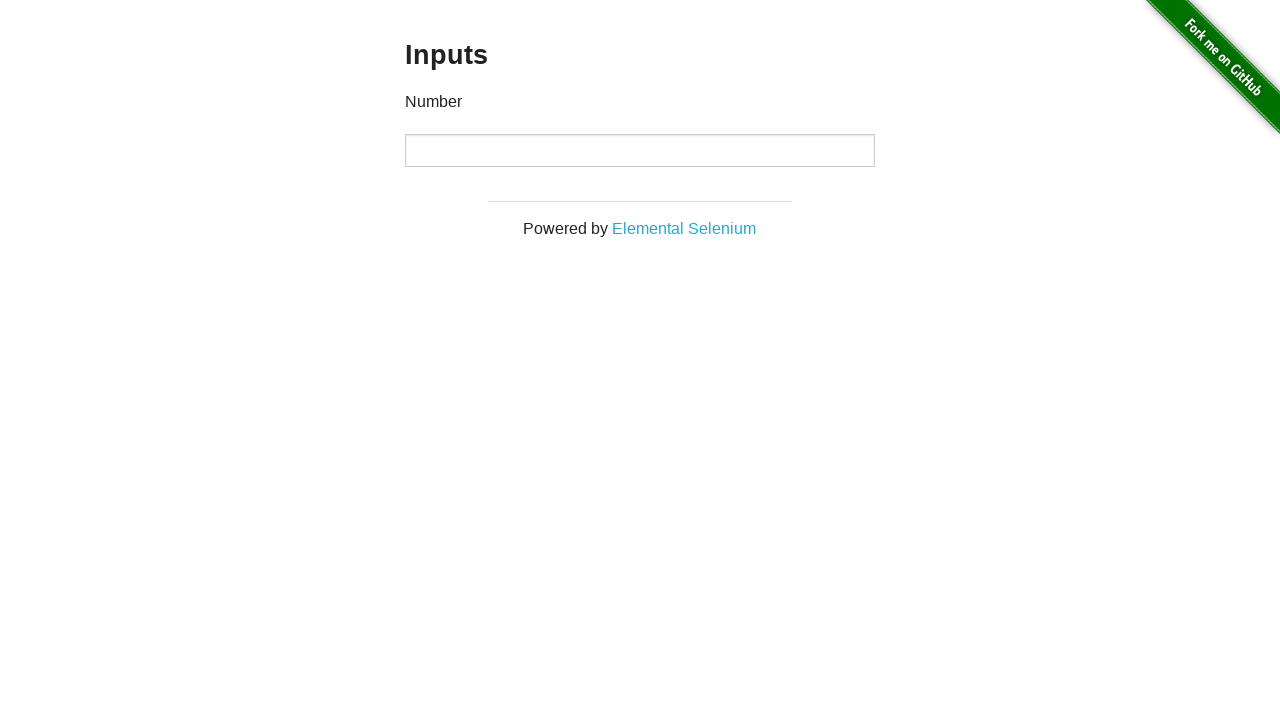

Verified navigation to inputs page
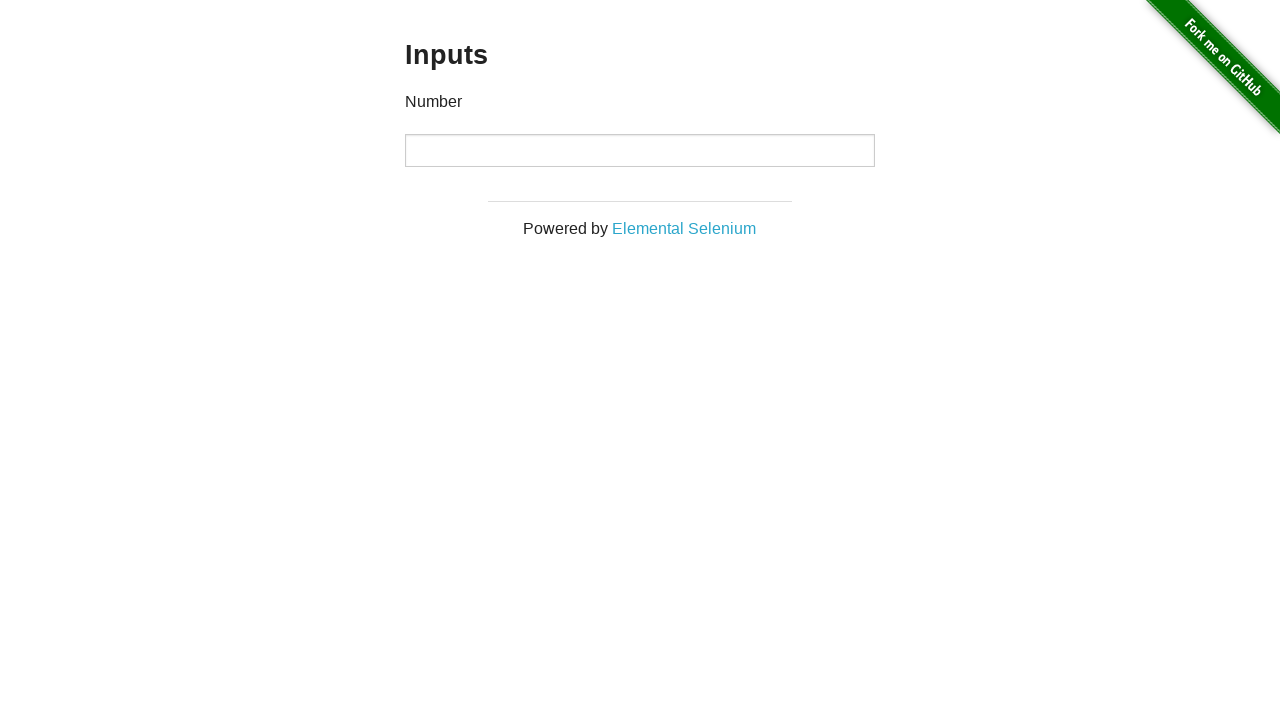

Cleared input field on input
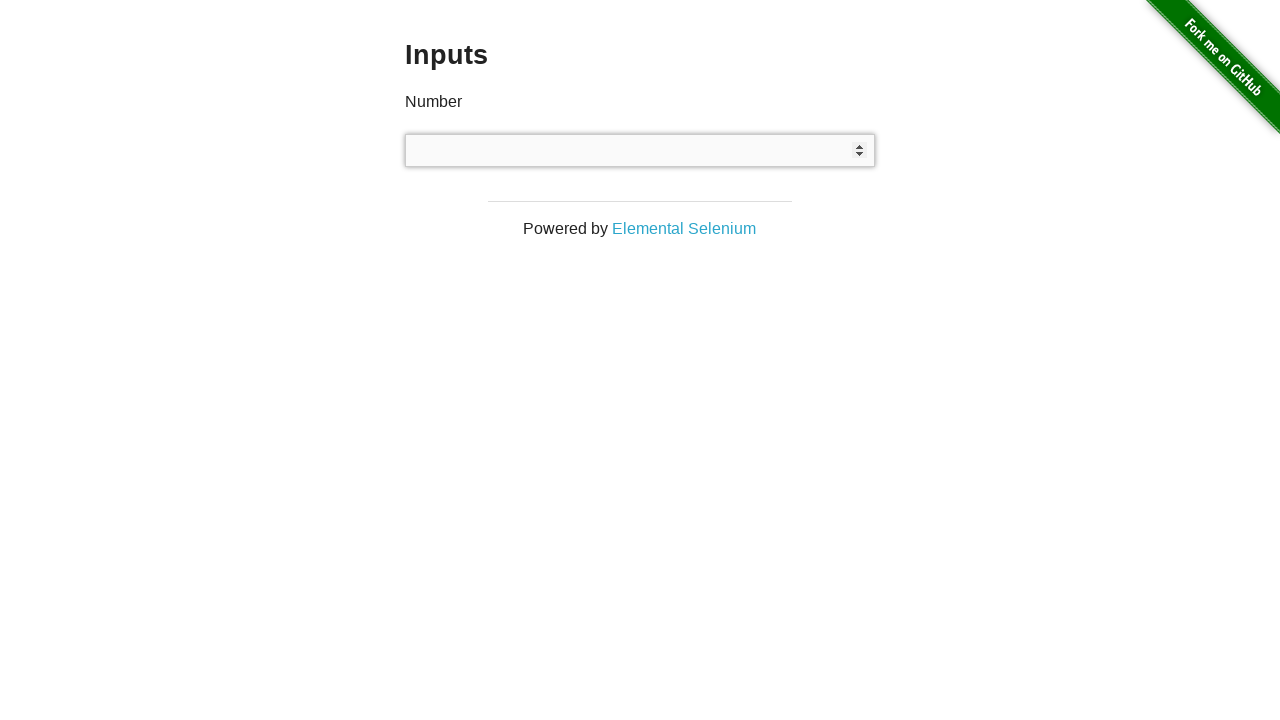

Entered valid number '102' into input field on input
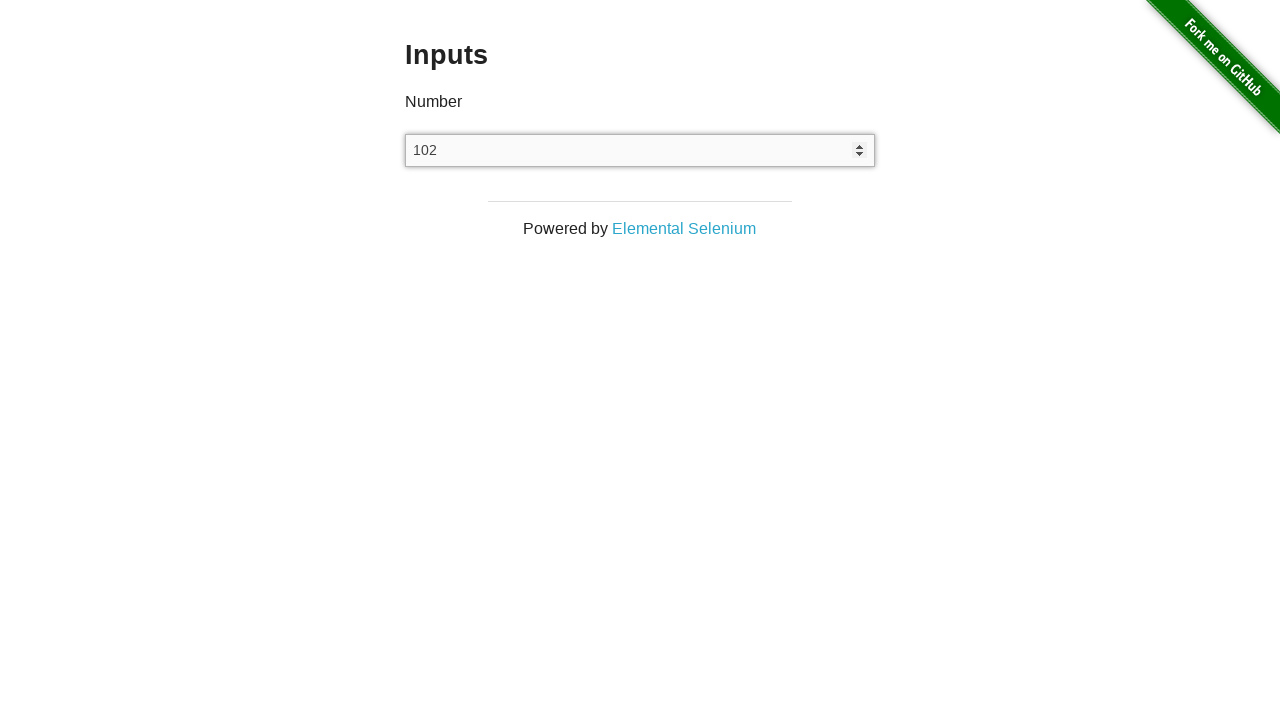

Verified input field contains '102'
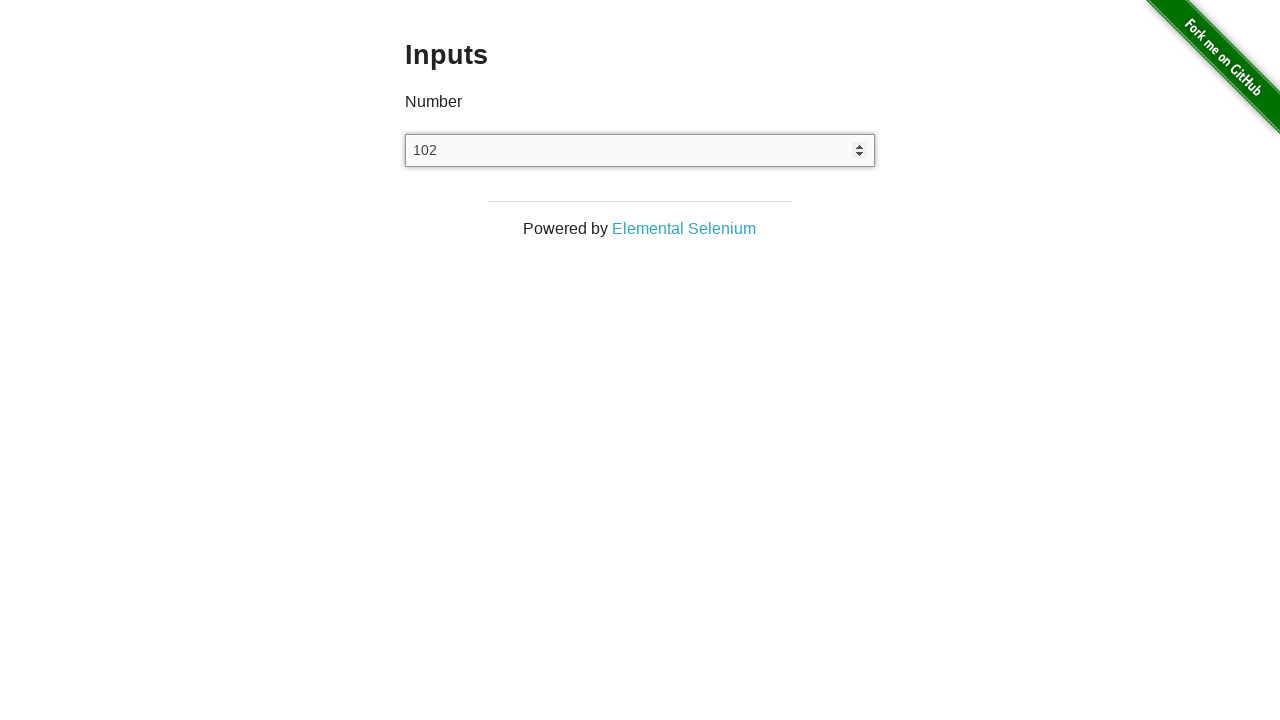

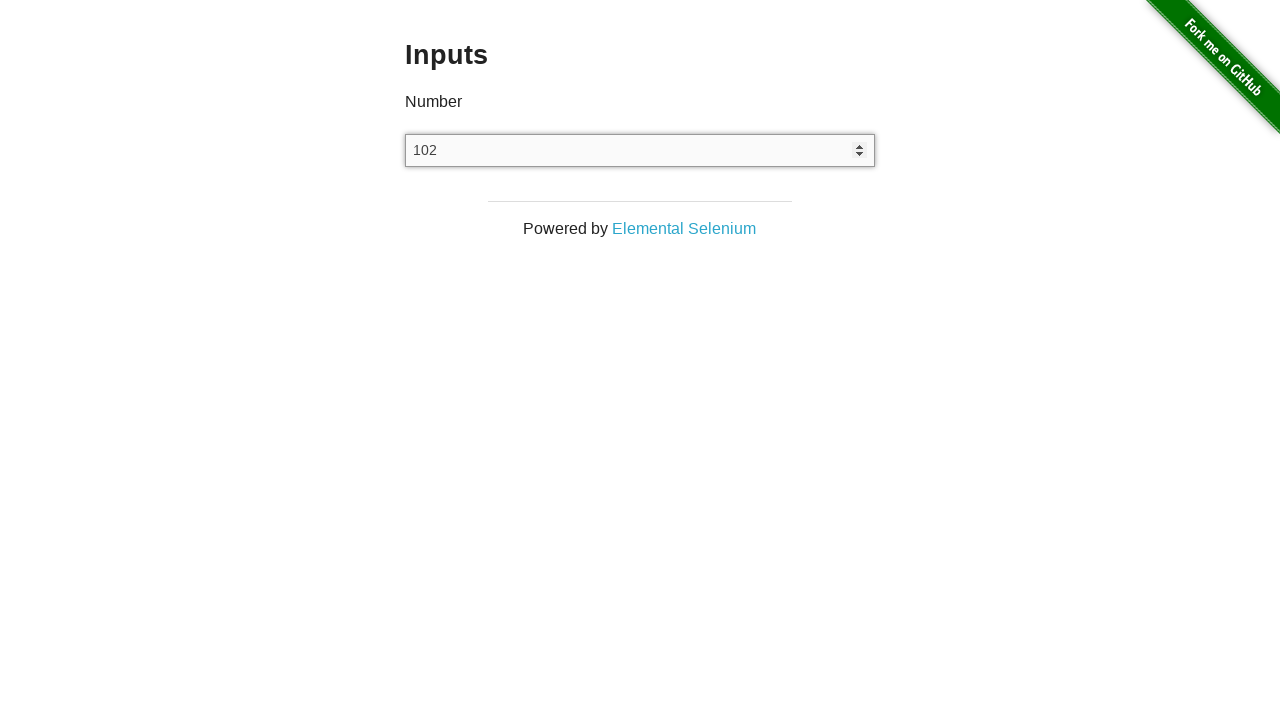